Tests dynamic table functionality by clicking the Table Data button, entering JSON data into a text area, refreshing the table, and verifying the table displays the entered data correctly.

Starting URL: https://testpages.herokuapp.com/styled/tag/dynamic-table.html

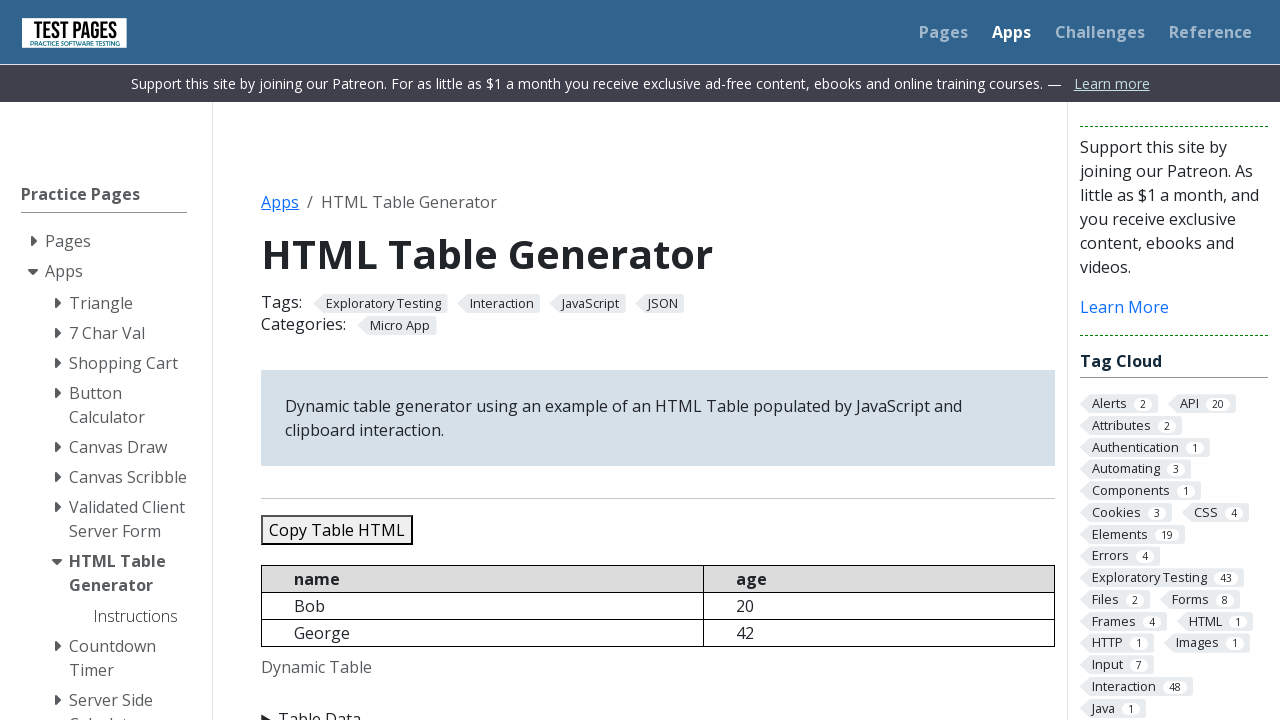

Clicked Table Data button to expand input section at (658, 708) on xpath=//summary[text()='Table Data']
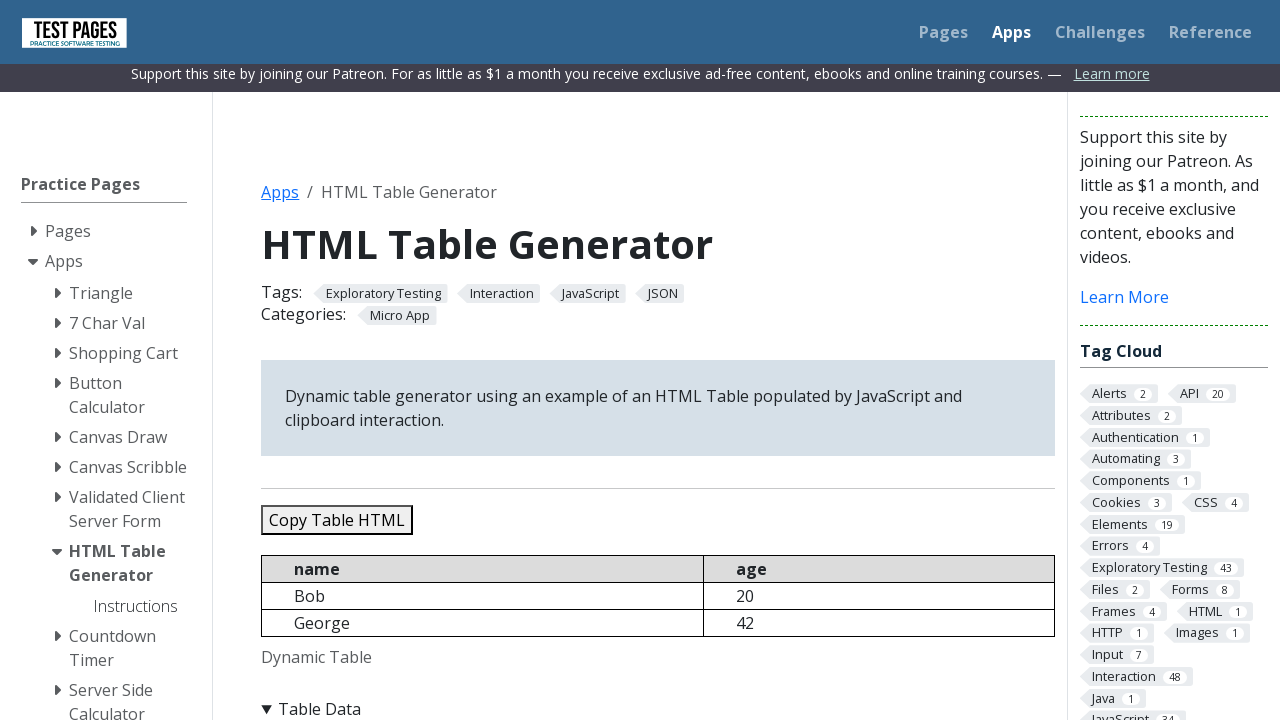

Cleared JSON data text area on #jsondata
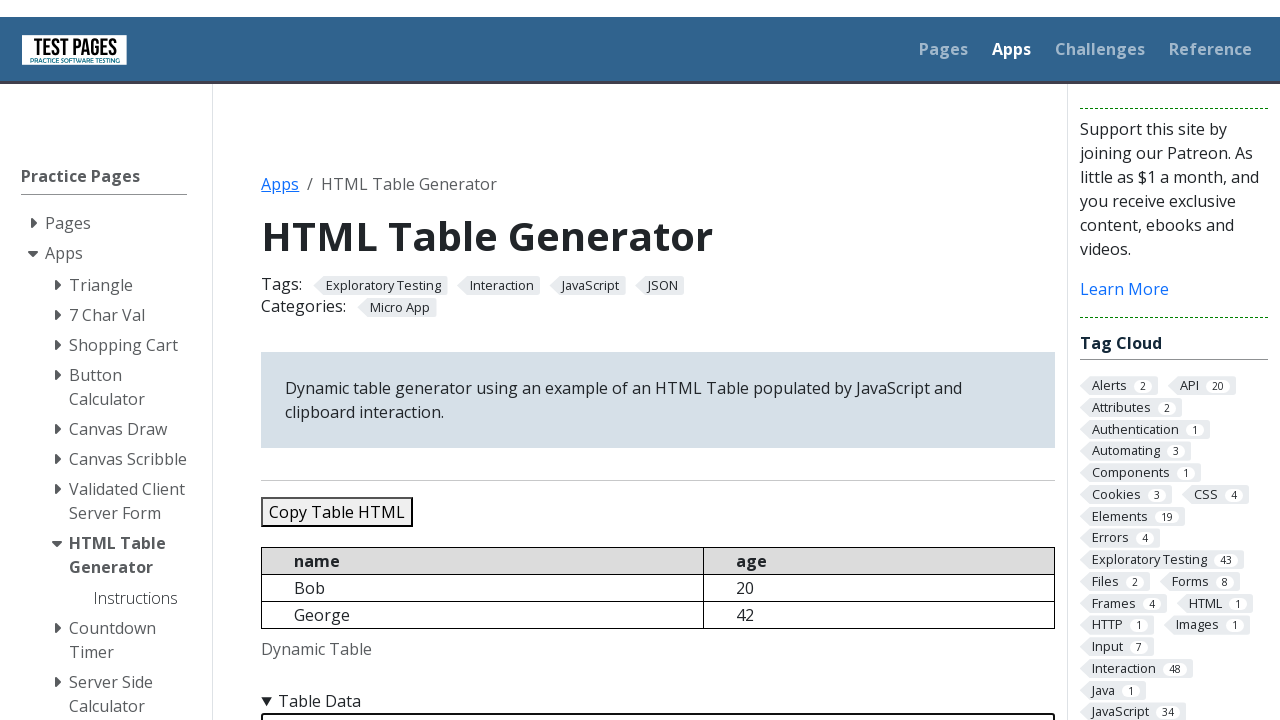

Filled JSON data text area with test data (Alice, Bob, Charlie) on #jsondata
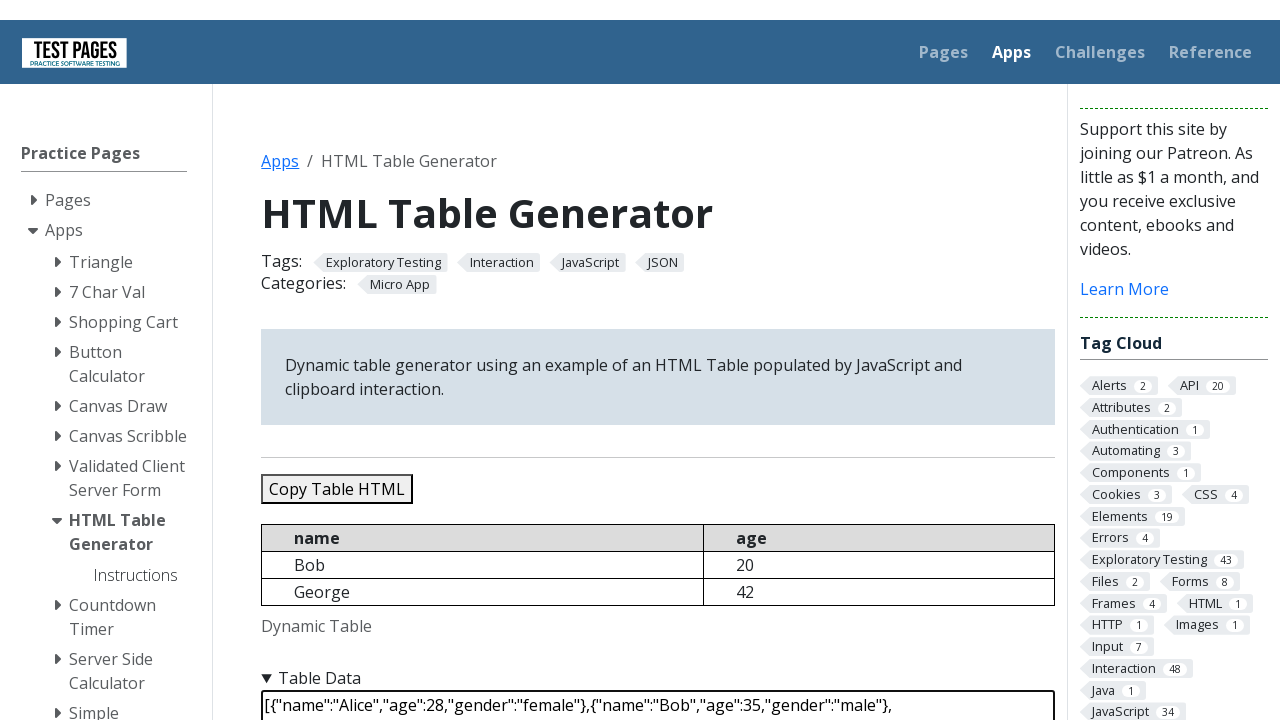

Clicked Refresh Table button to populate table at (359, 360) on #refreshtable
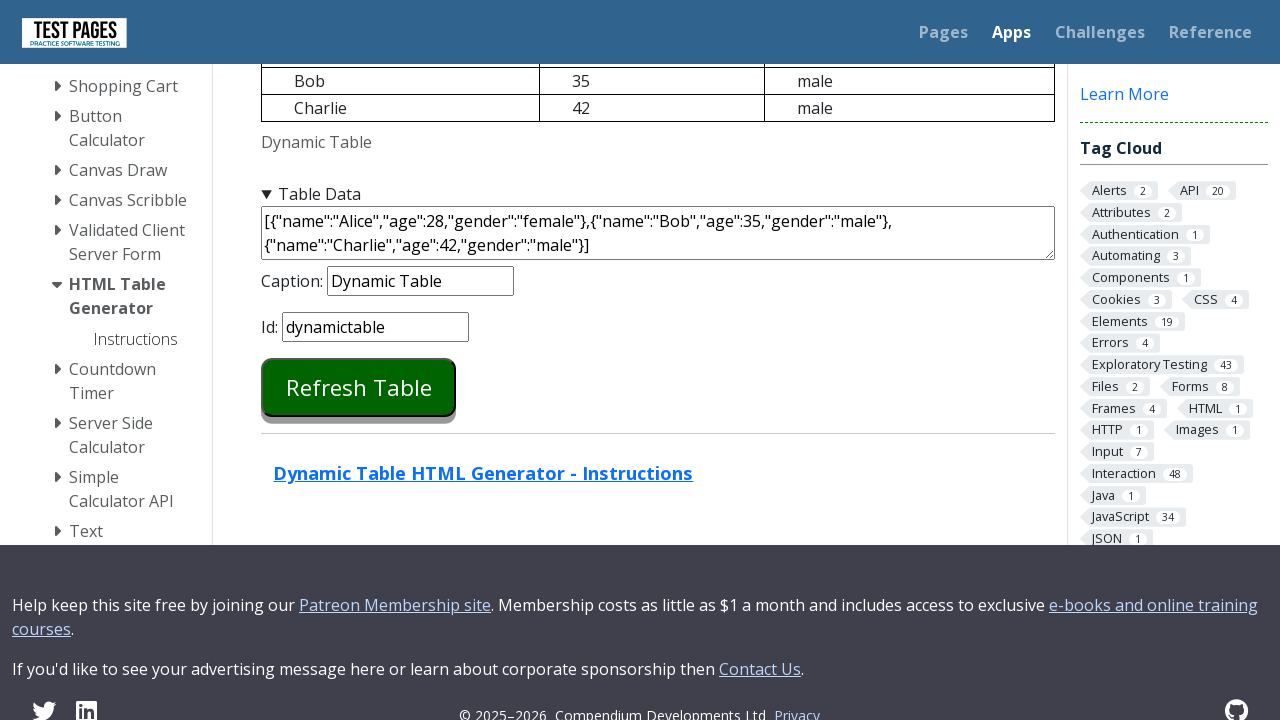

Dynamic table element loaded successfully
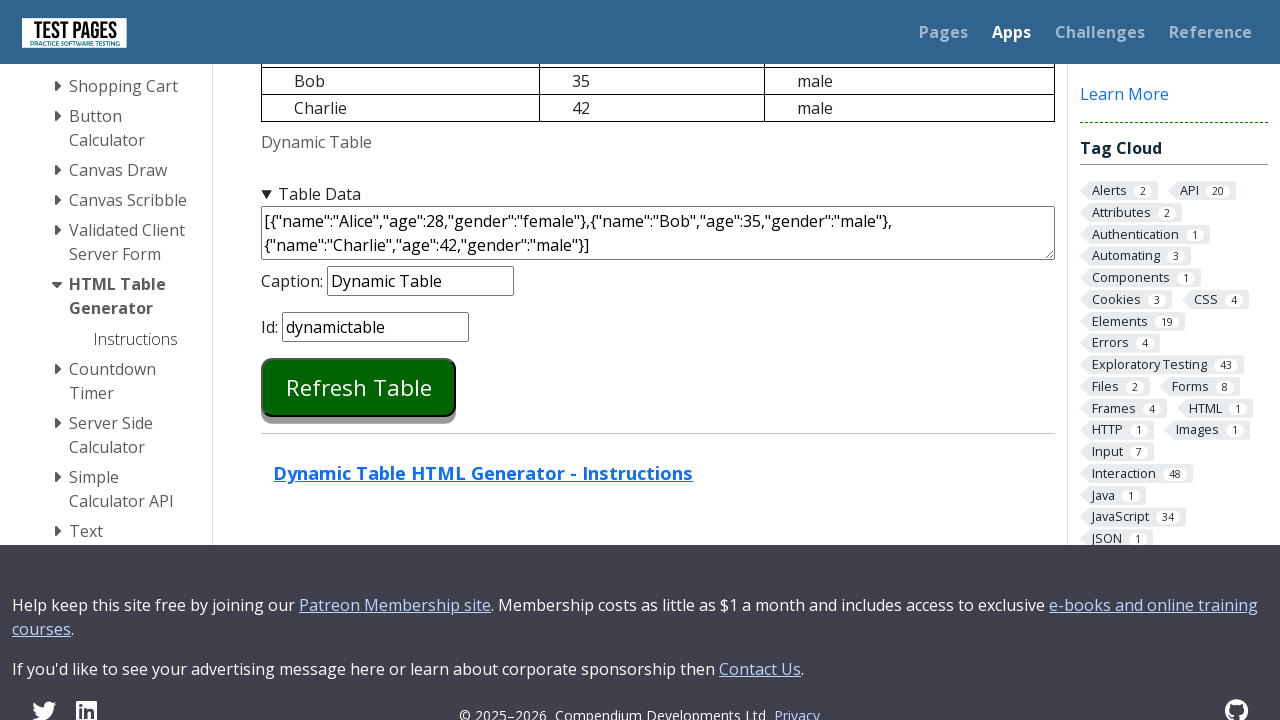

Retrieved table content for verification
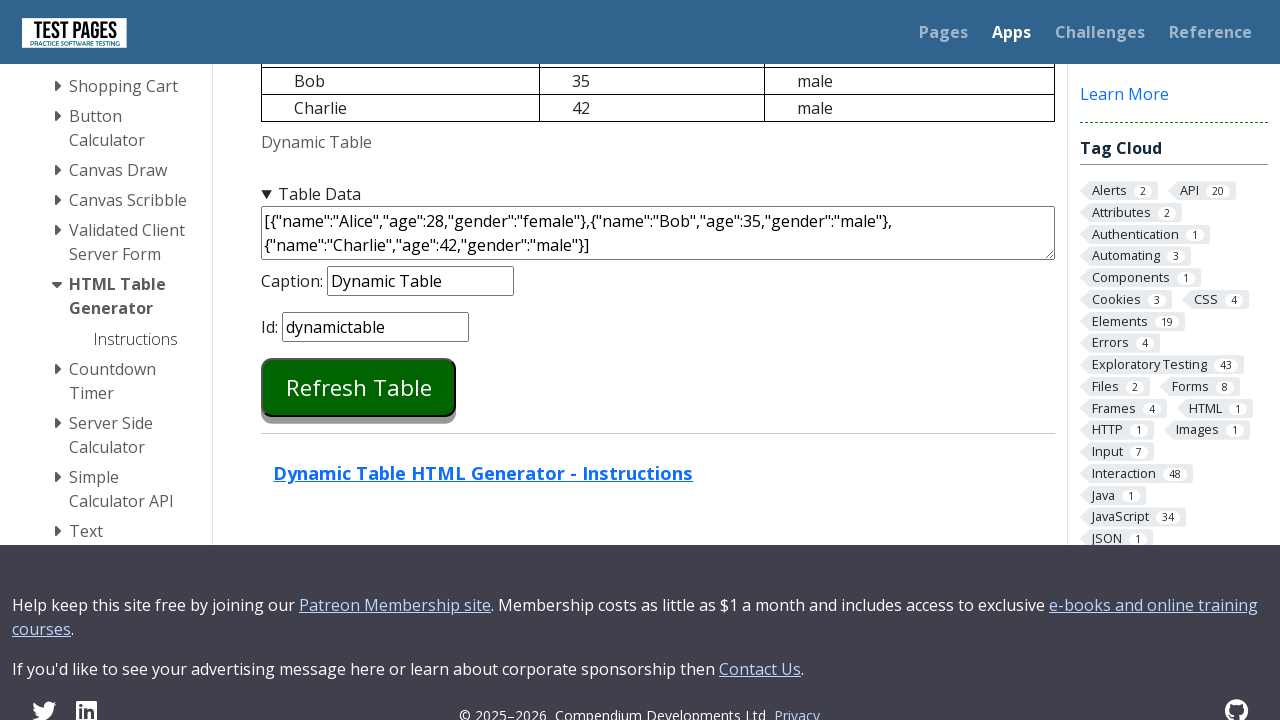

Verified table contains 'Alice'
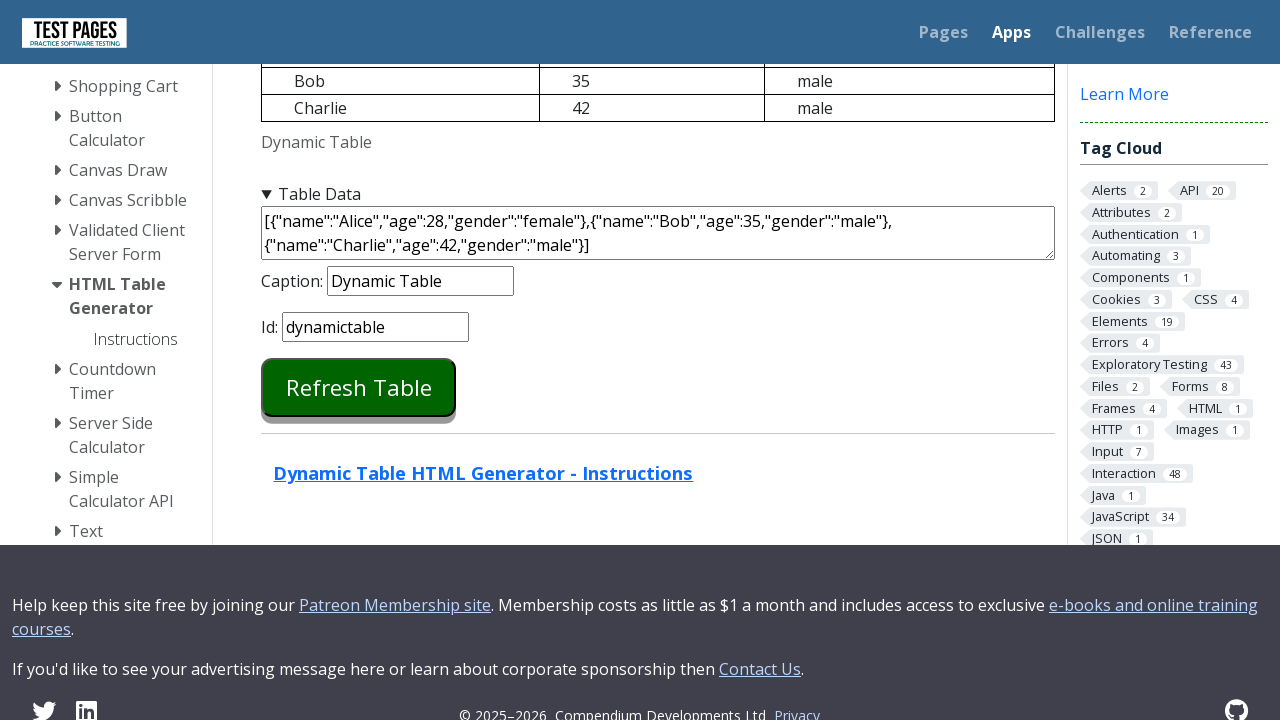

Verified table contains 'Bob'
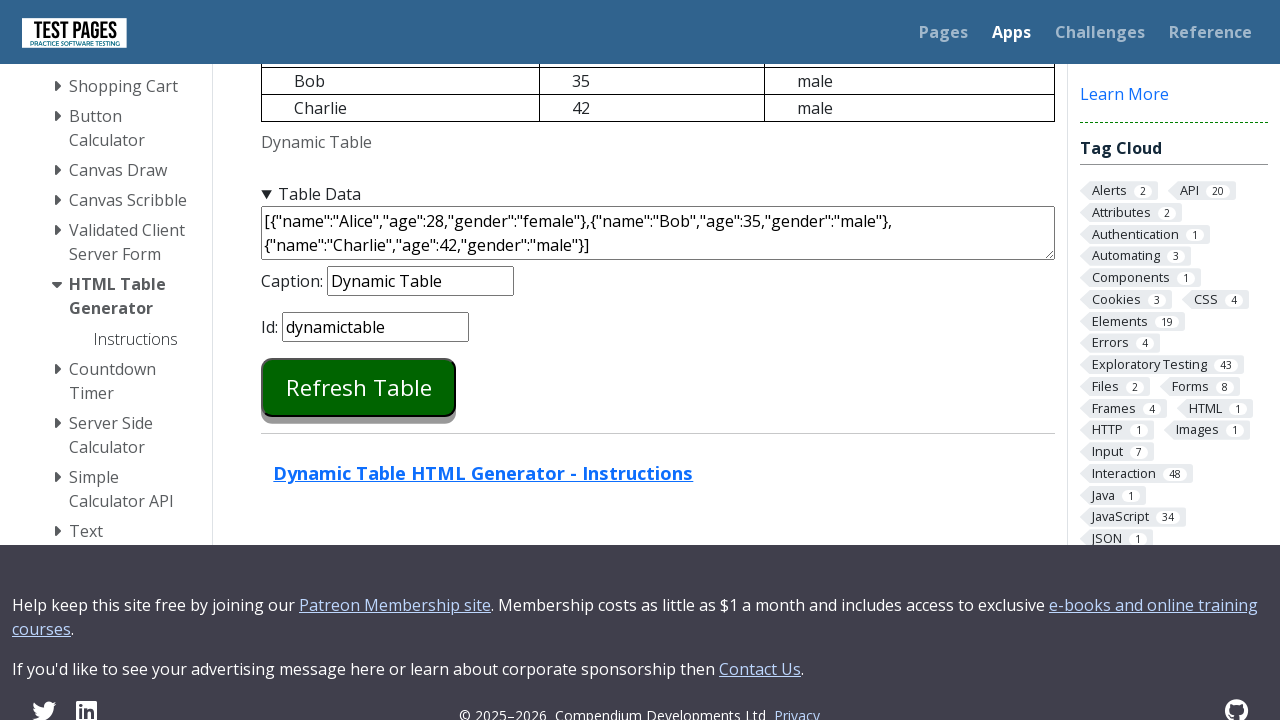

Verified table contains 'Charlie'
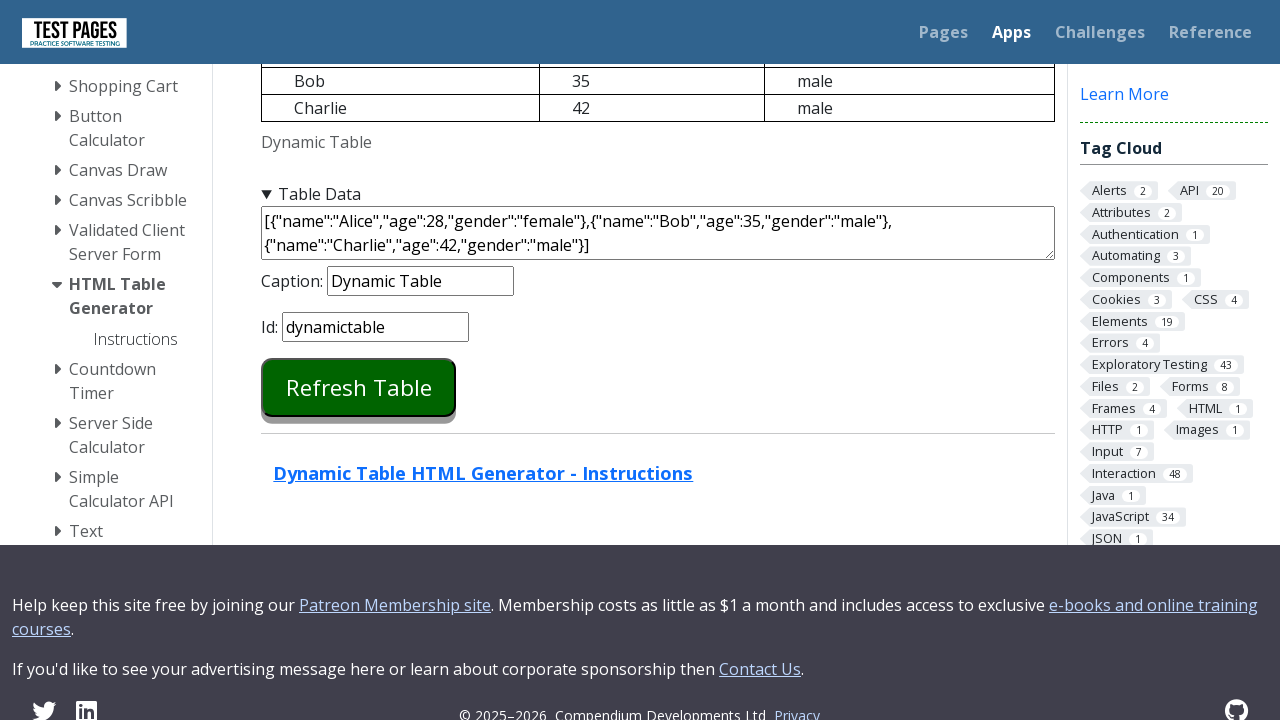

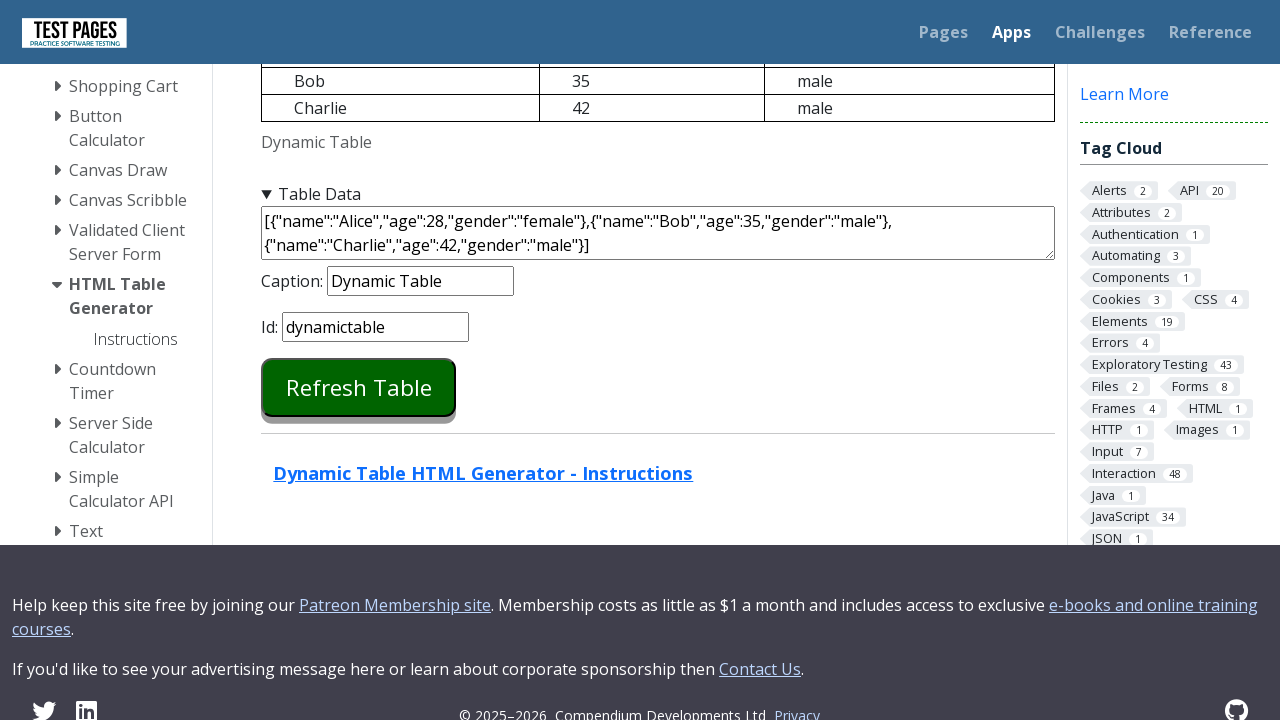